Tests a tag input box component by removing existing tags, adding 10 random alphanumeric tags, verifying the remaining count shows zero, then testing XSS input by adding a script tag and verifying its value.

Starting URL: https://qaplayground.dev/apps/tags-input-box/

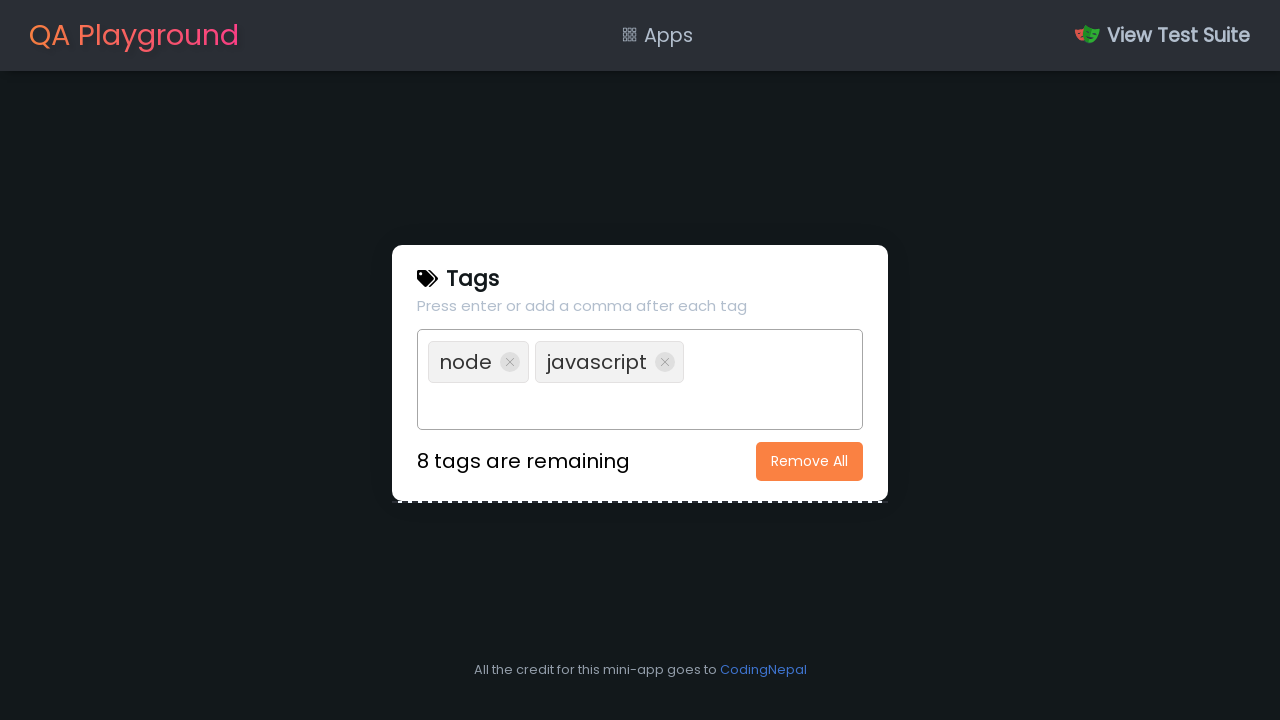

Retrieved initial tag count: 2 tags
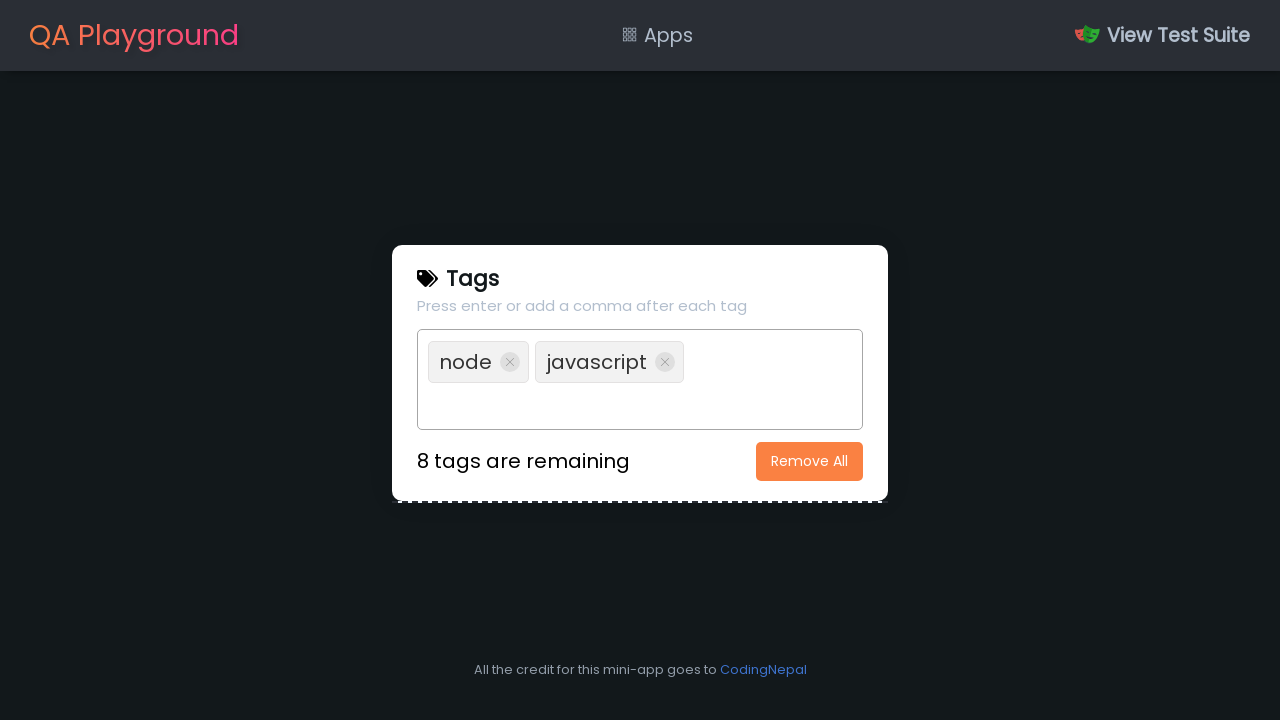

Clicked 'Remove All' button to clear existing tags at (810, 461) on xpath=//button[.='Remove All']
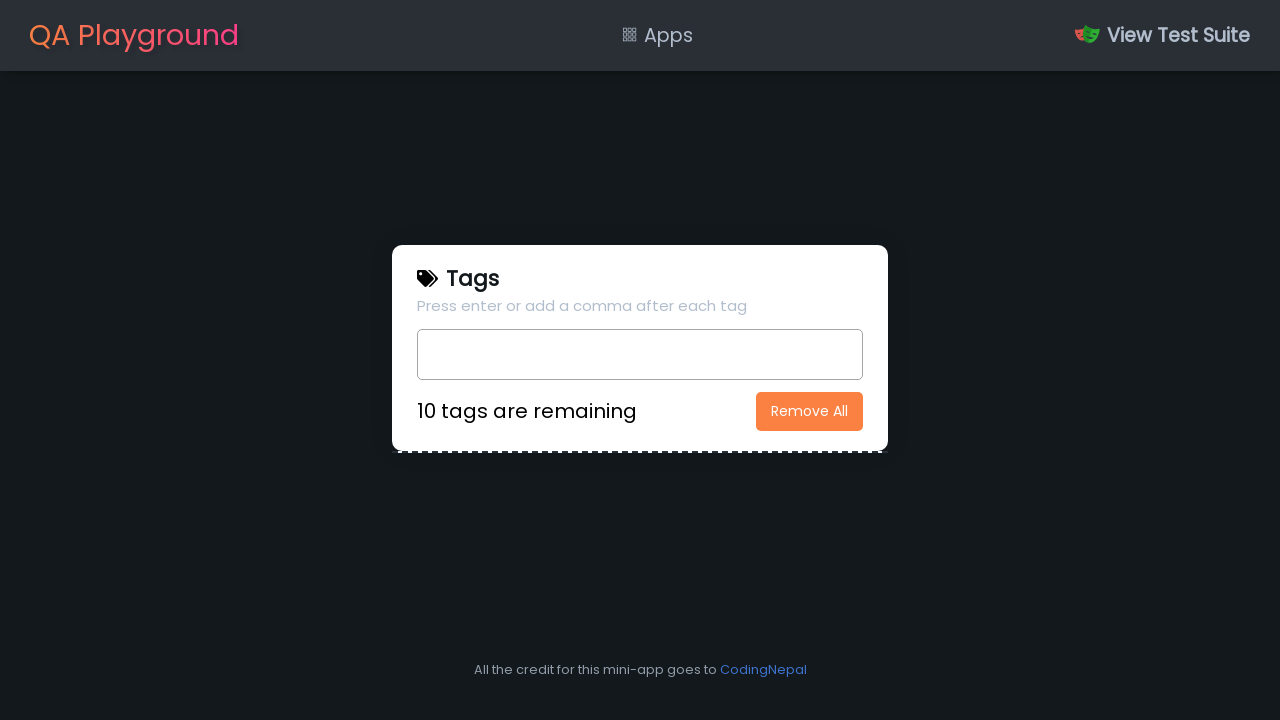

Filled input box with random tag 1: 333a246398 on input[type=text]
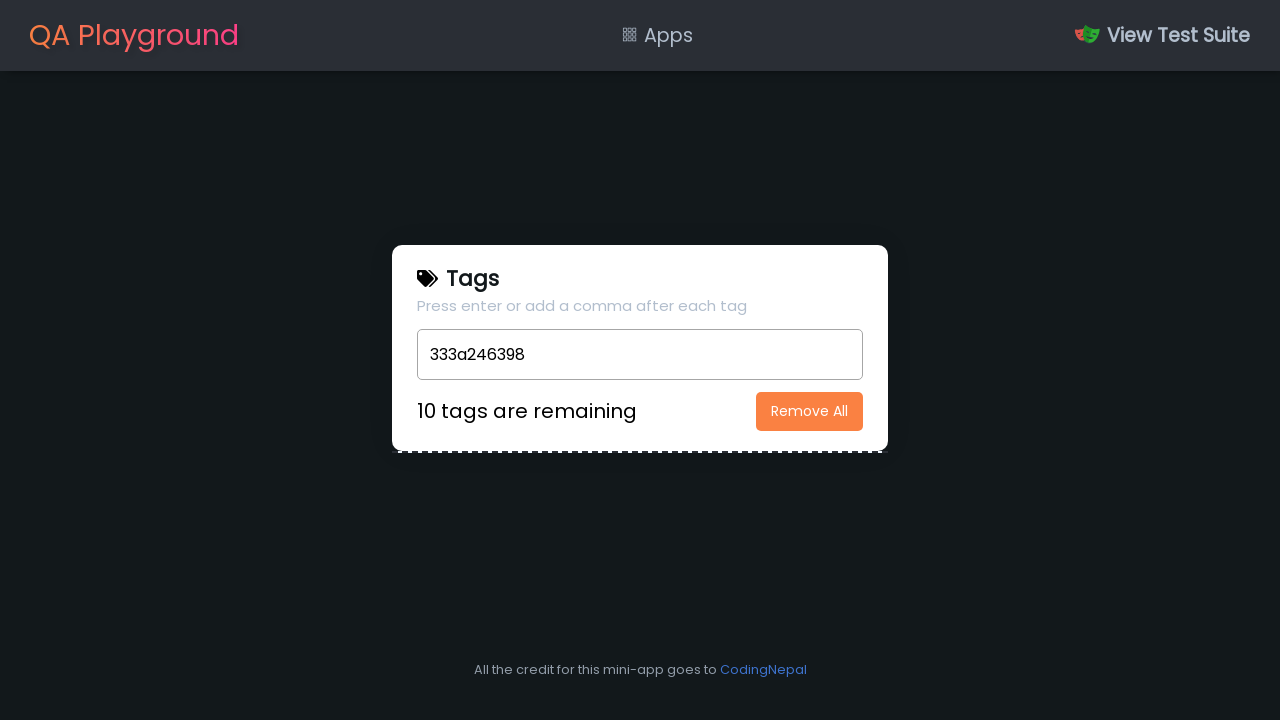

Pressed Enter to add tag 1 on input[type=text]
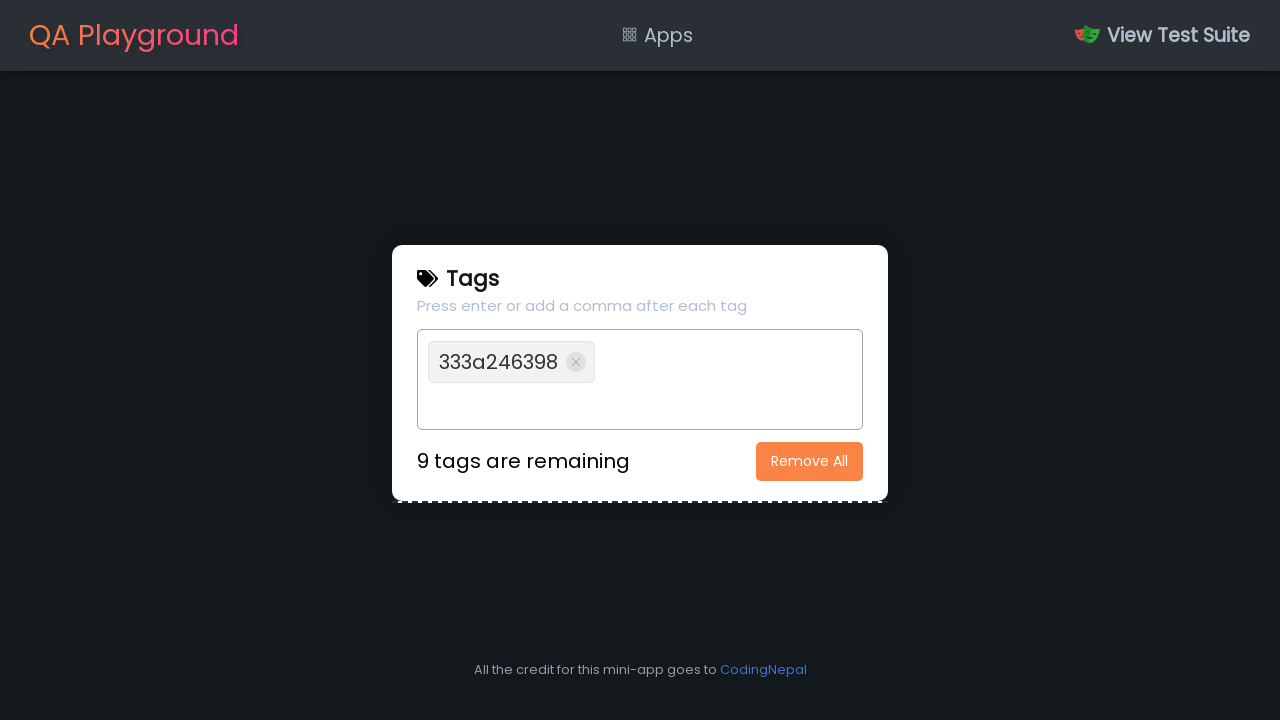

Filled input box with random tag 2: 929550b6a4 on input[type=text]
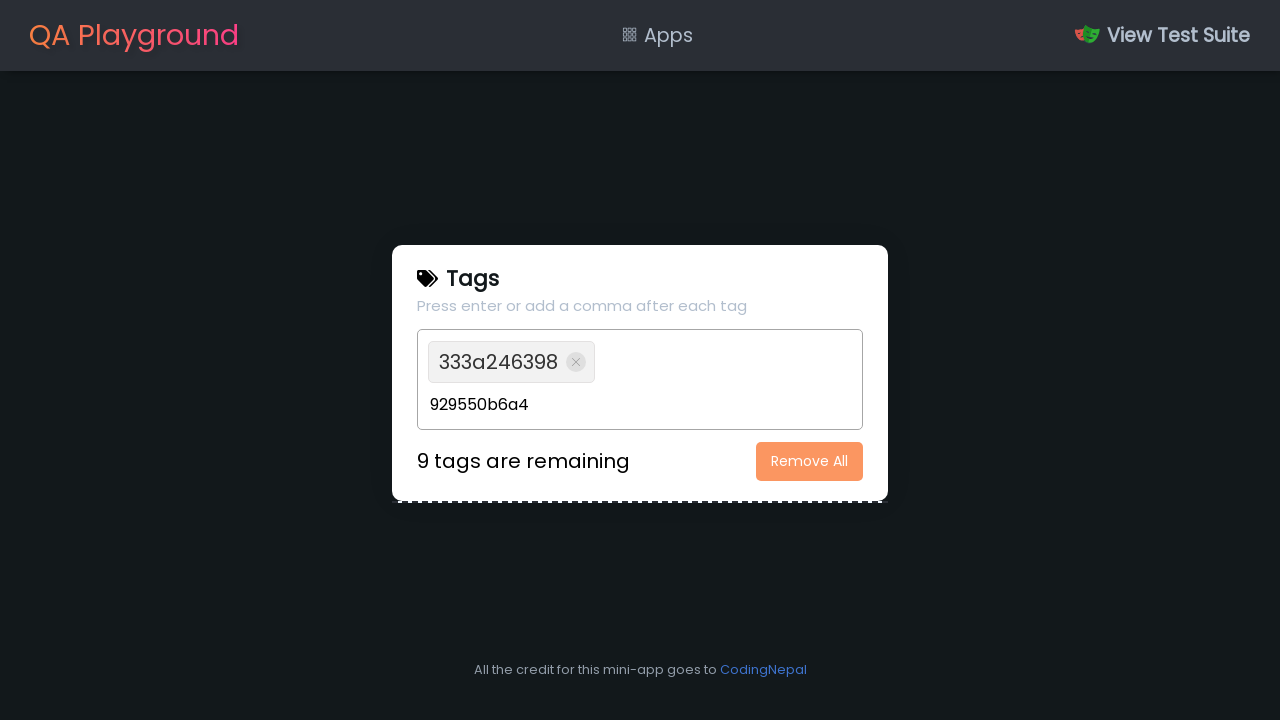

Pressed Enter to add tag 2 on input[type=text]
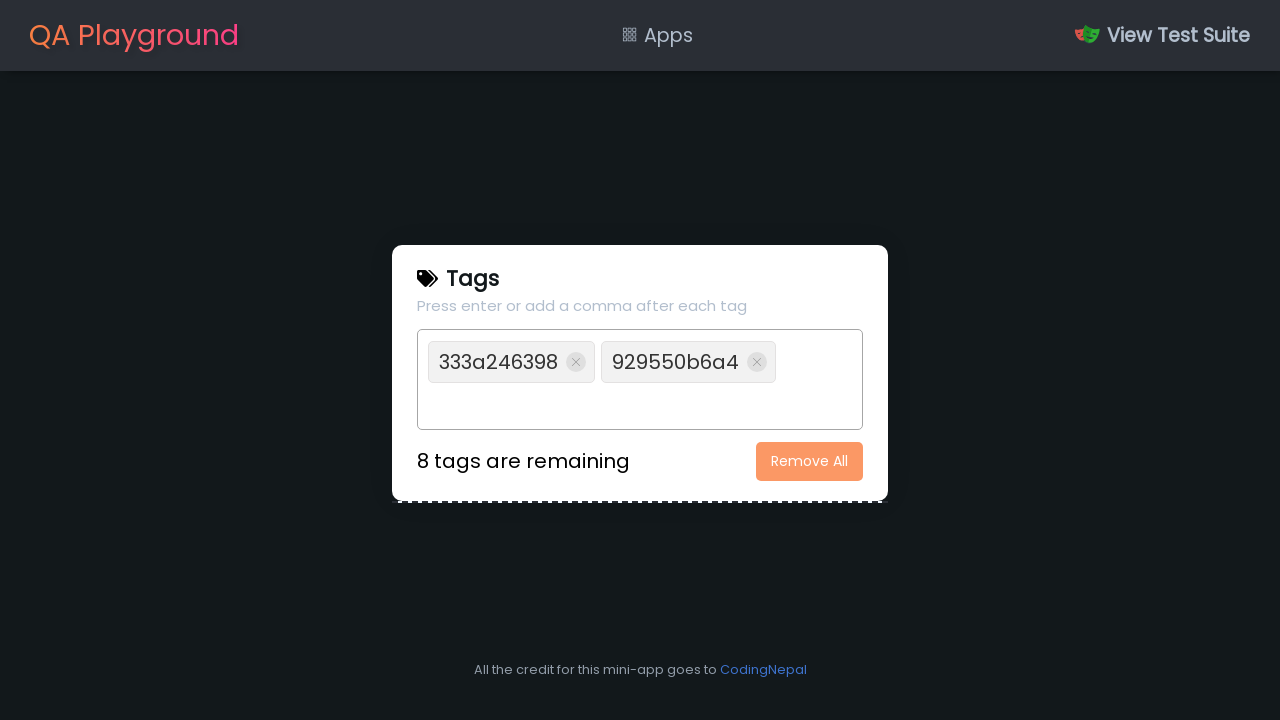

Filled input box with random tag 3: 050ef3ce4d on input[type=text]
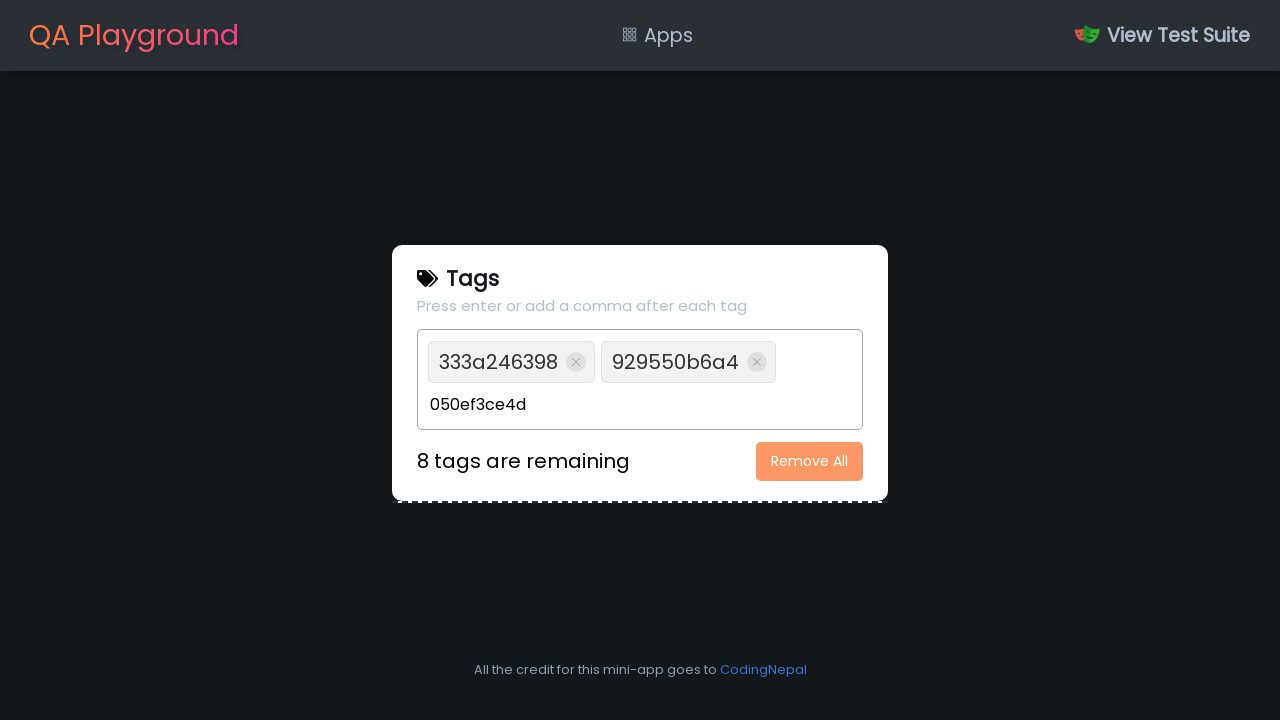

Pressed Enter to add tag 3 on input[type=text]
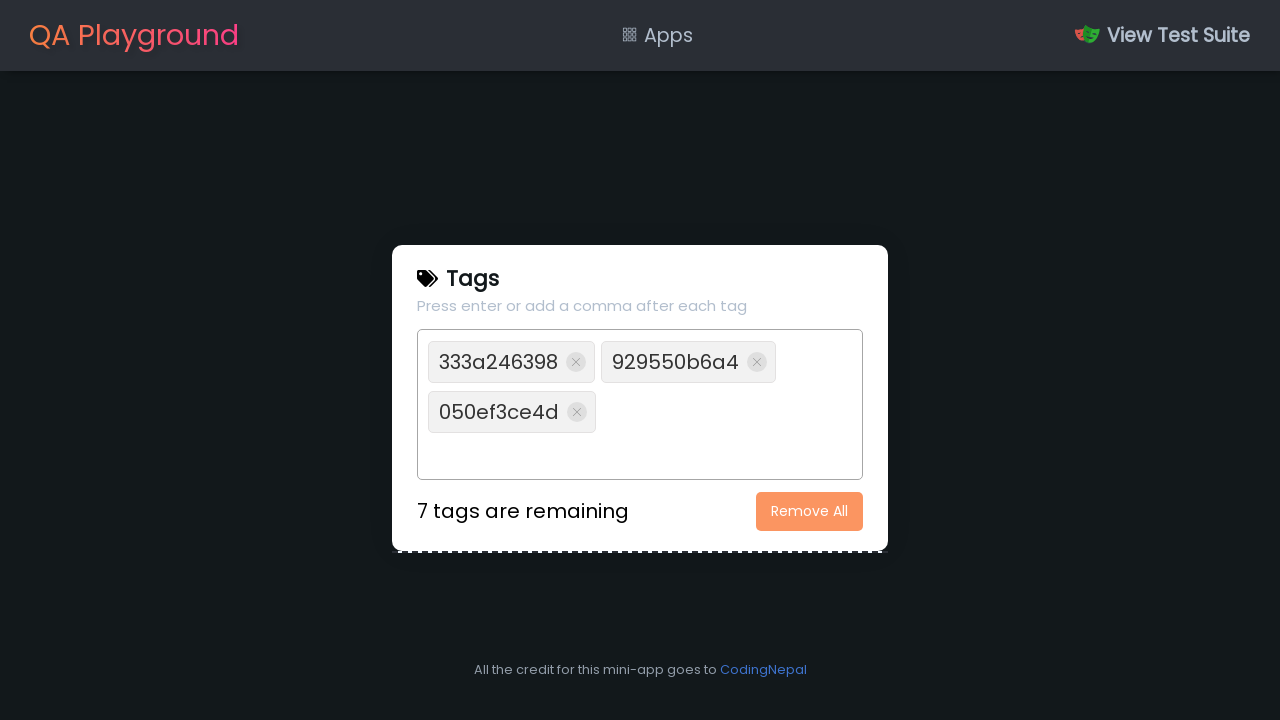

Filled input box with random tag 4: 7190206c8c on input[type=text]
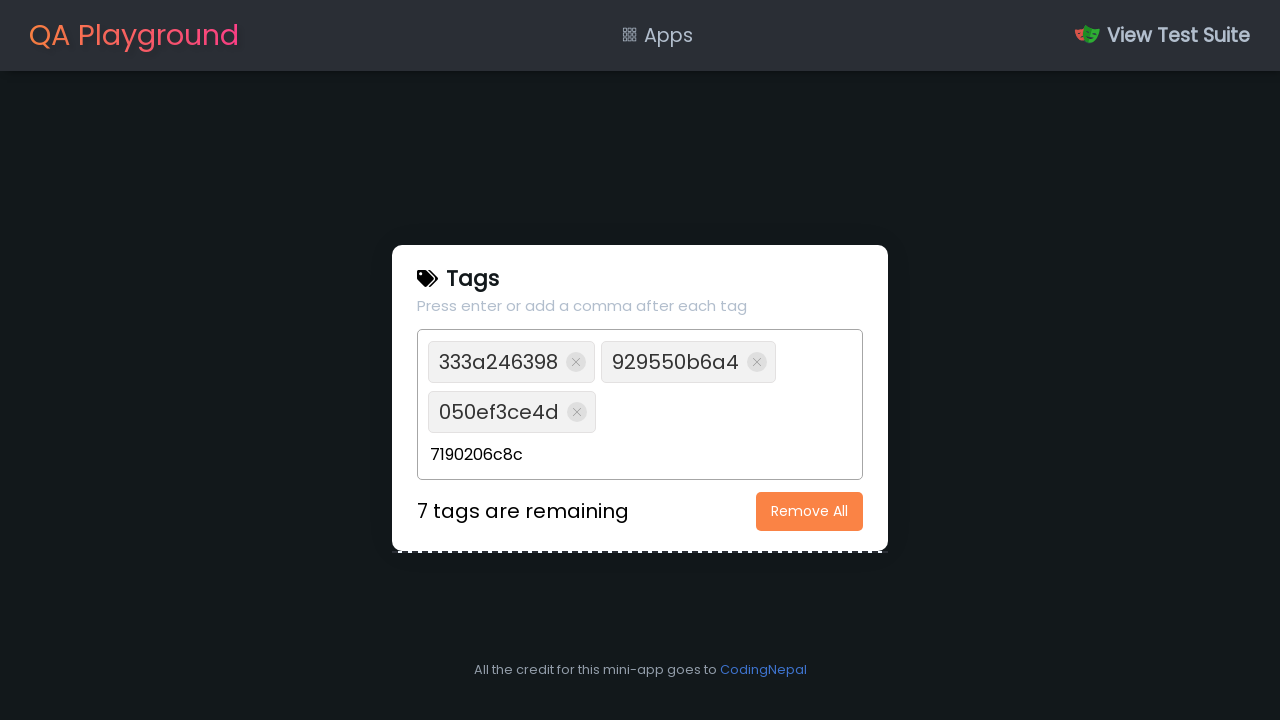

Pressed Enter to add tag 4 on input[type=text]
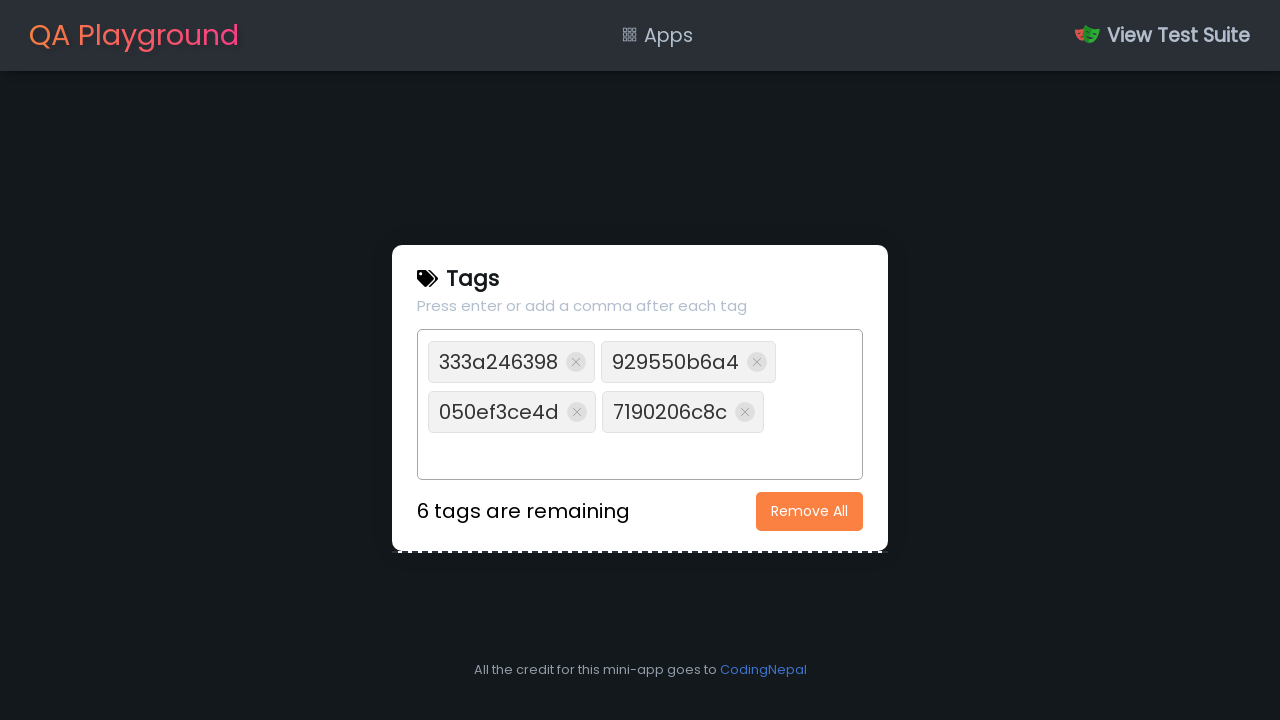

Filled input box with random tag 5: bbc605ef83 on input[type=text]
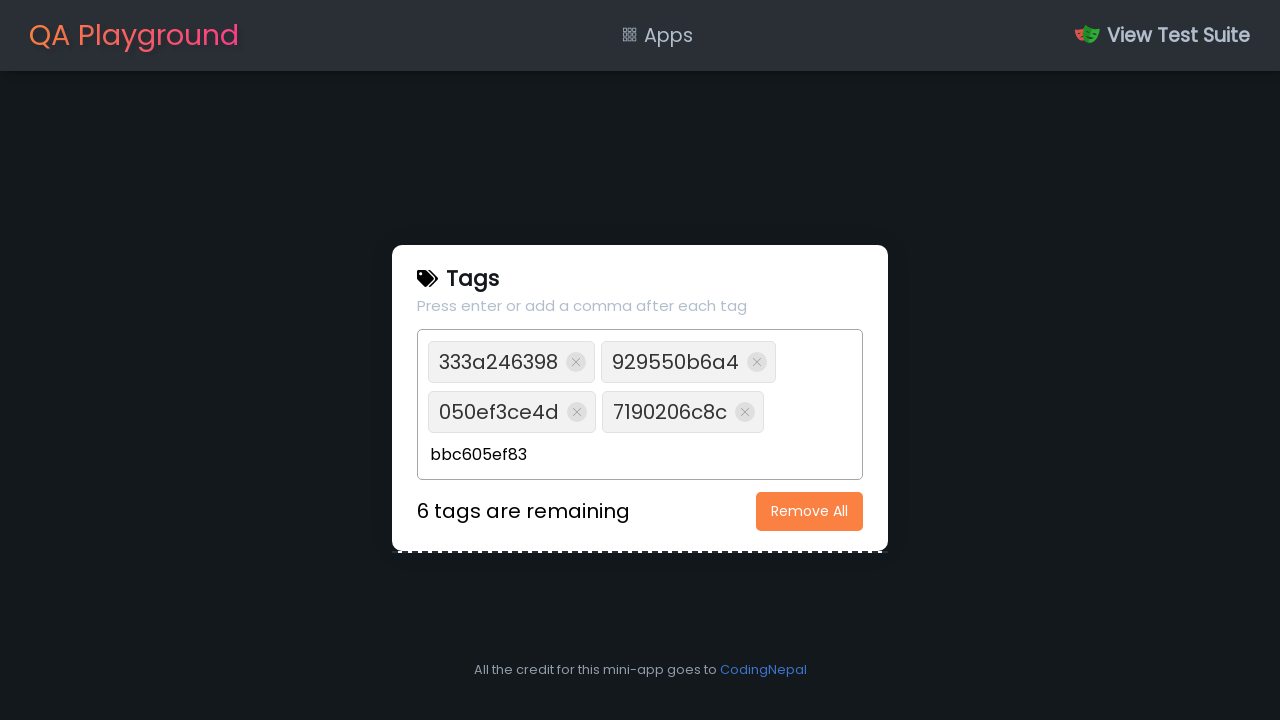

Pressed Enter to add tag 5 on input[type=text]
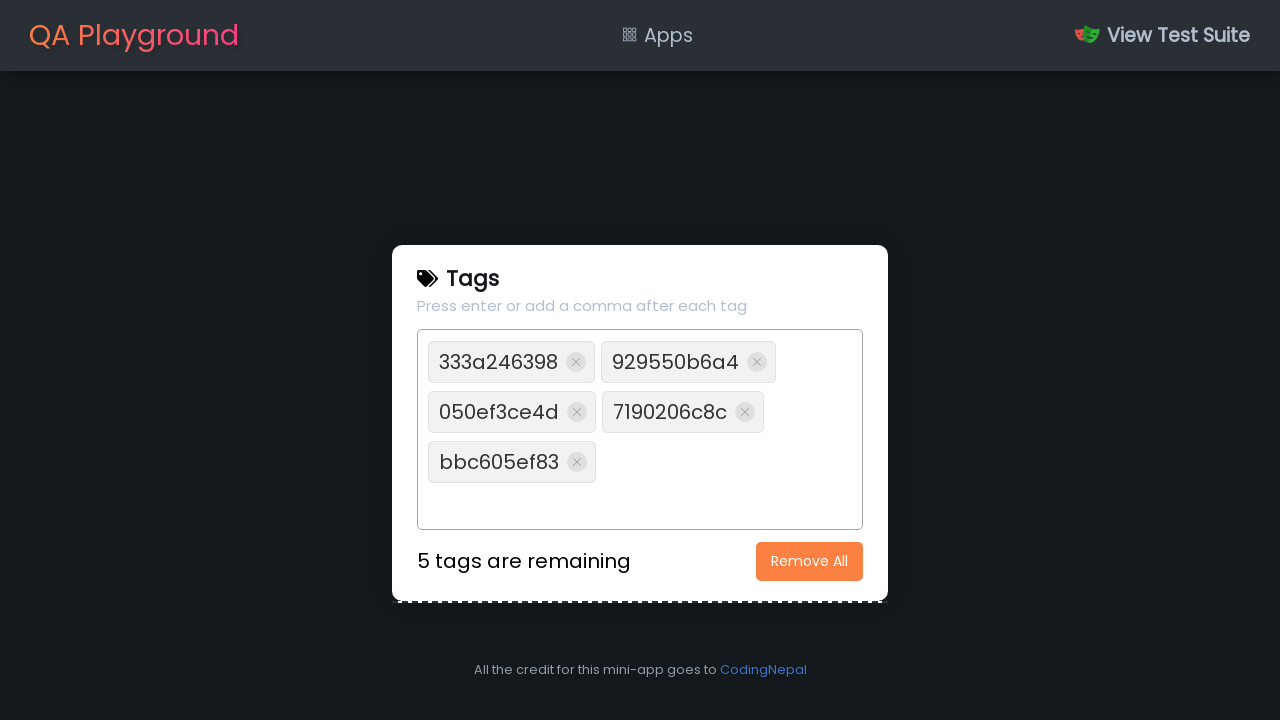

Filled input box with random tag 6: fd10cf3148 on input[type=text]
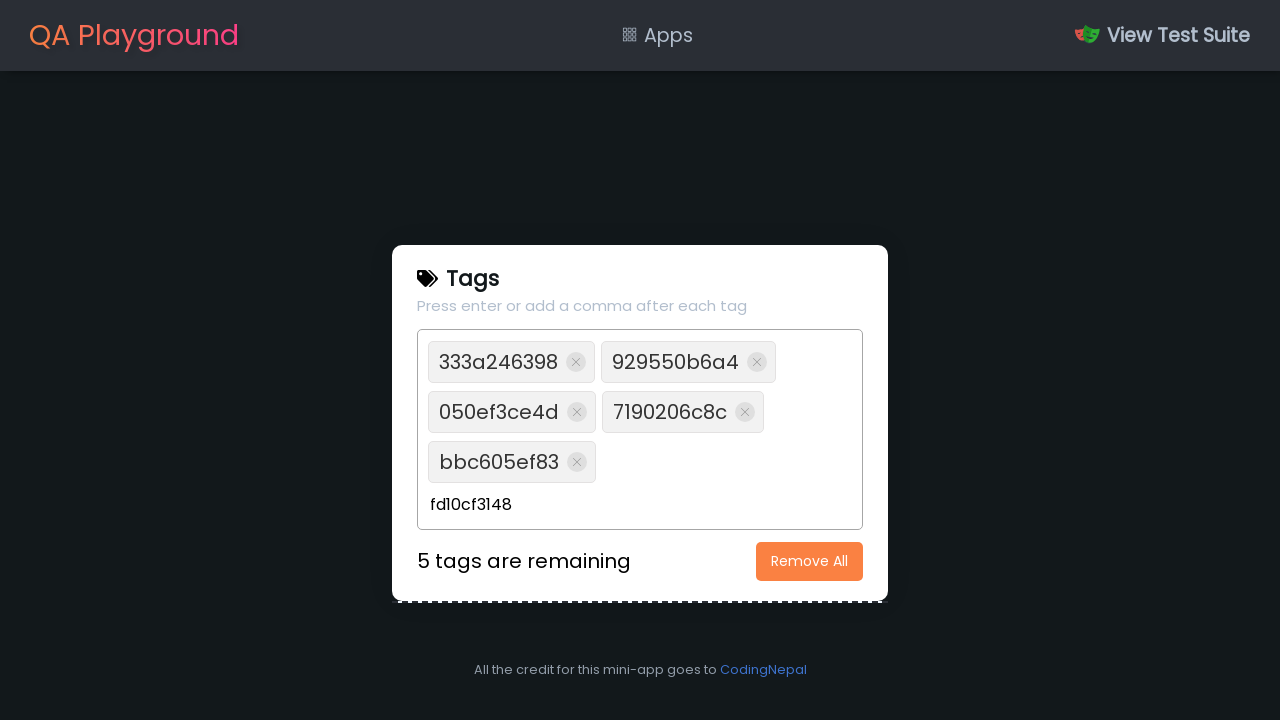

Pressed Enter to add tag 6 on input[type=text]
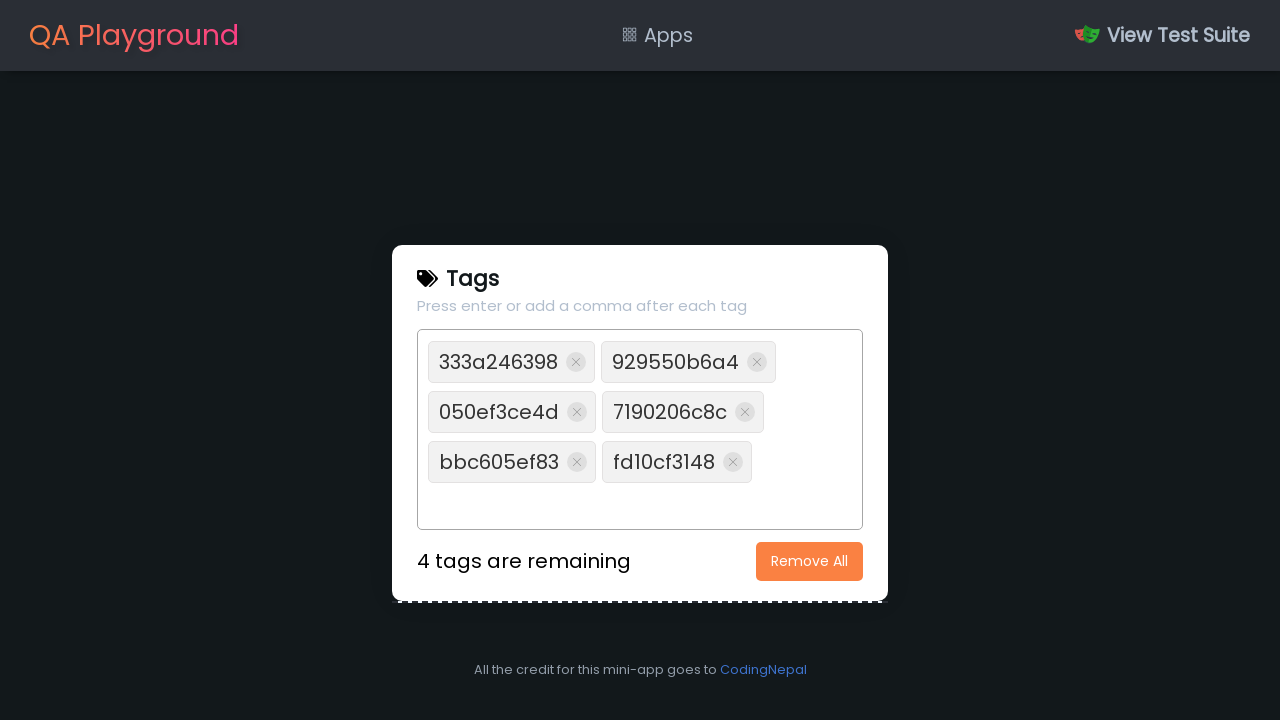

Filled input box with random tag 7: 9751fe253a on input[type=text]
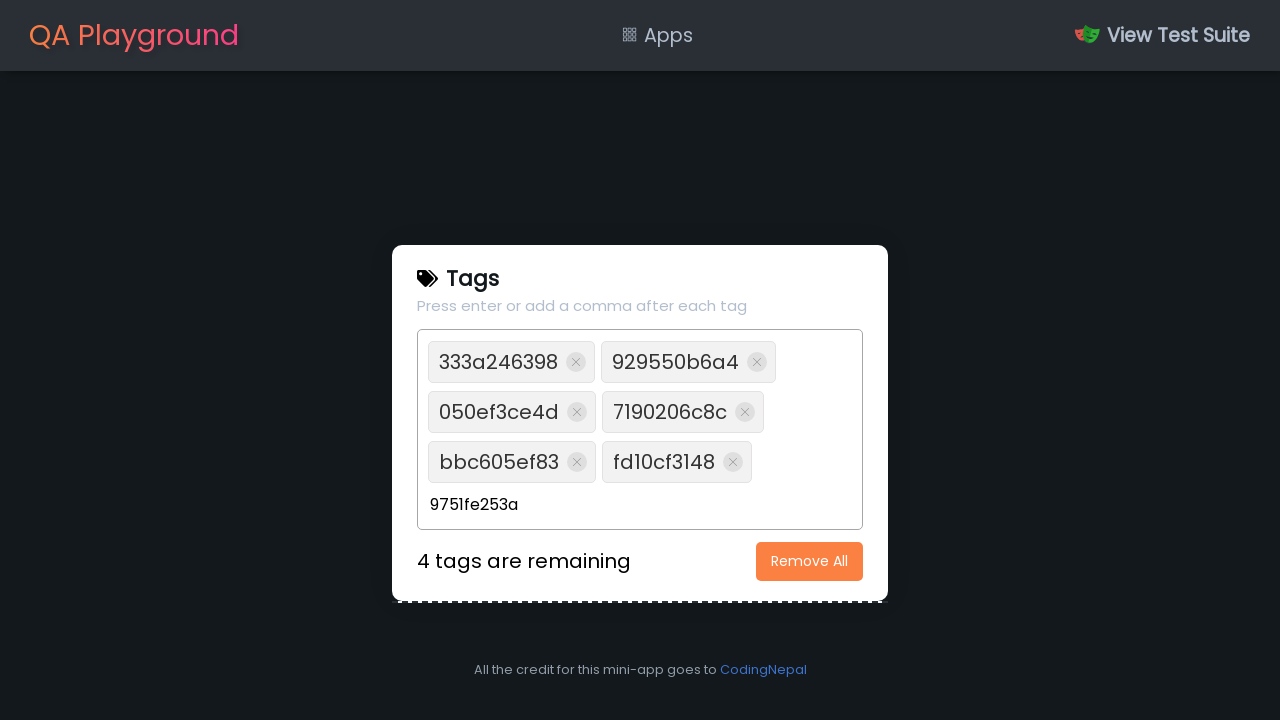

Pressed Enter to add tag 7 on input[type=text]
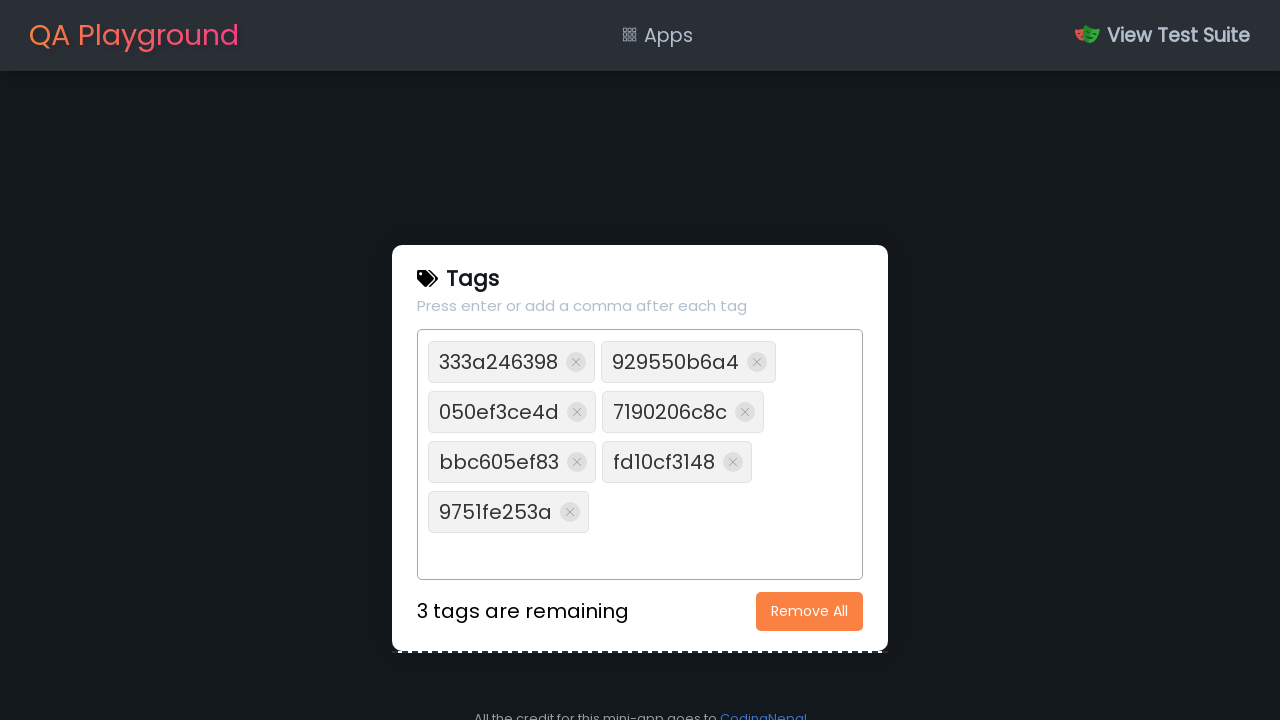

Filled input box with random tag 8: 36486b8be7 on input[type=text]
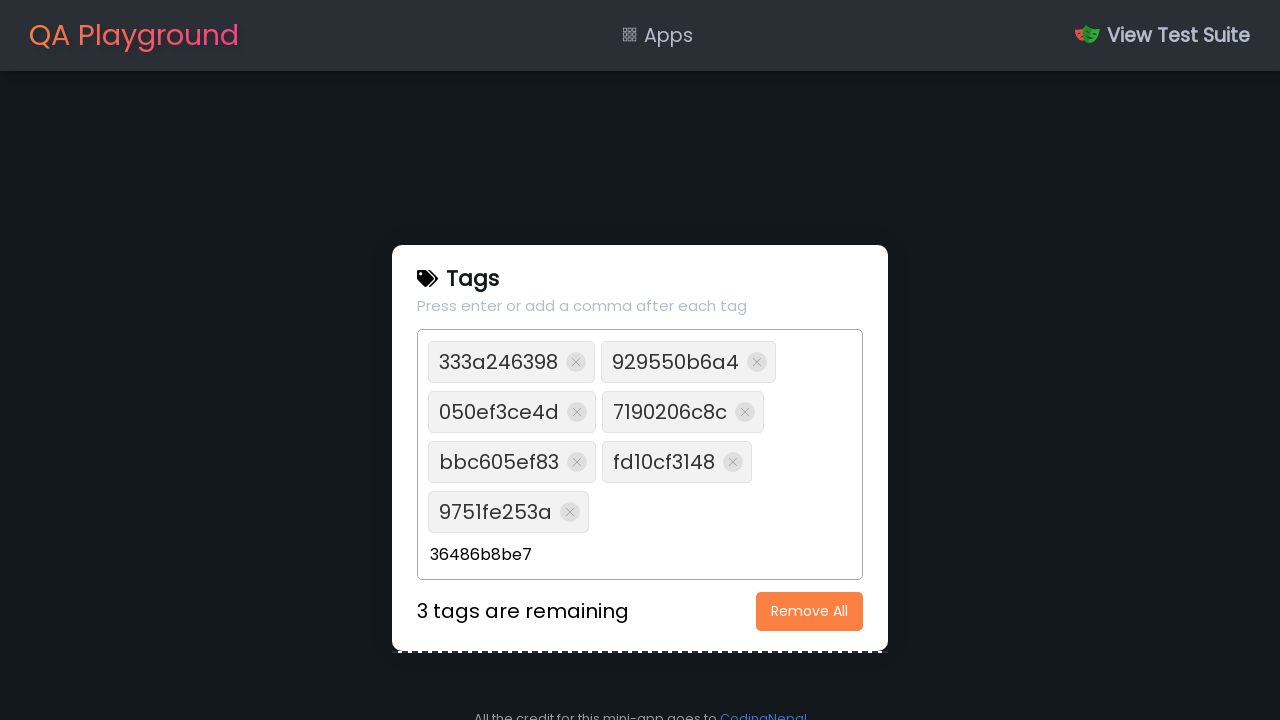

Pressed Enter to add tag 8 on input[type=text]
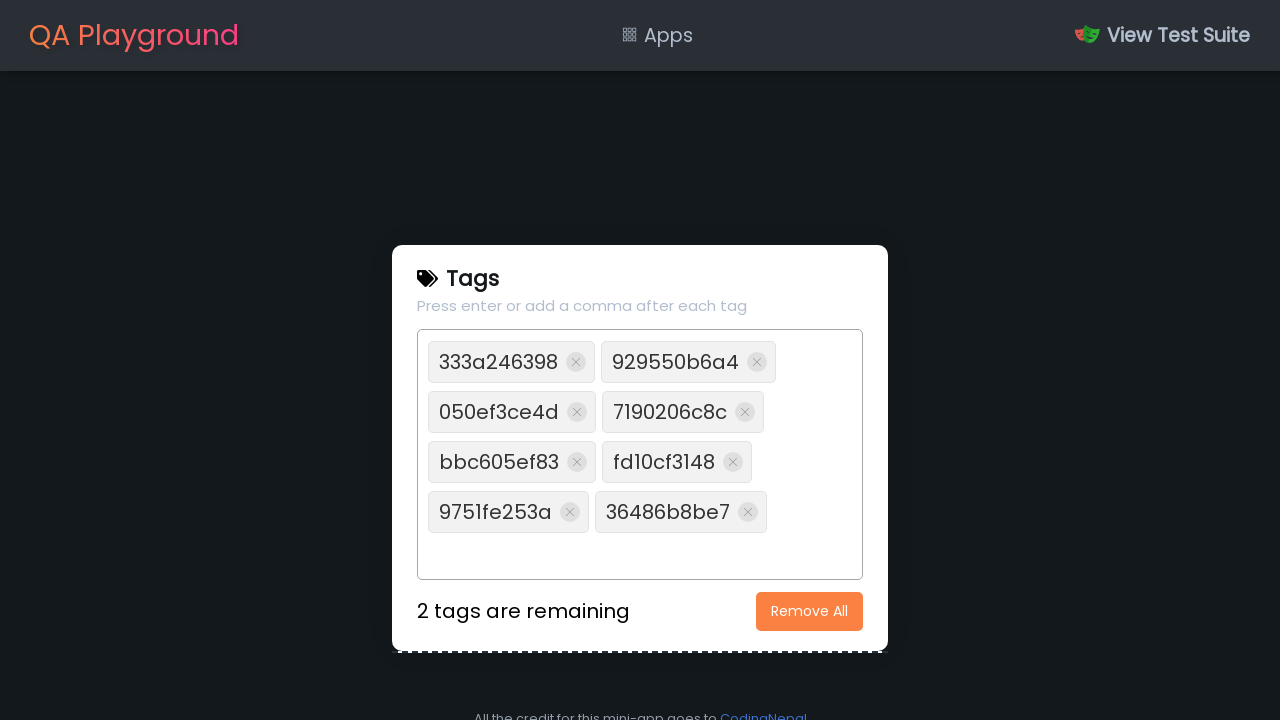

Filled input box with random tag 9: c290755dea on input[type=text]
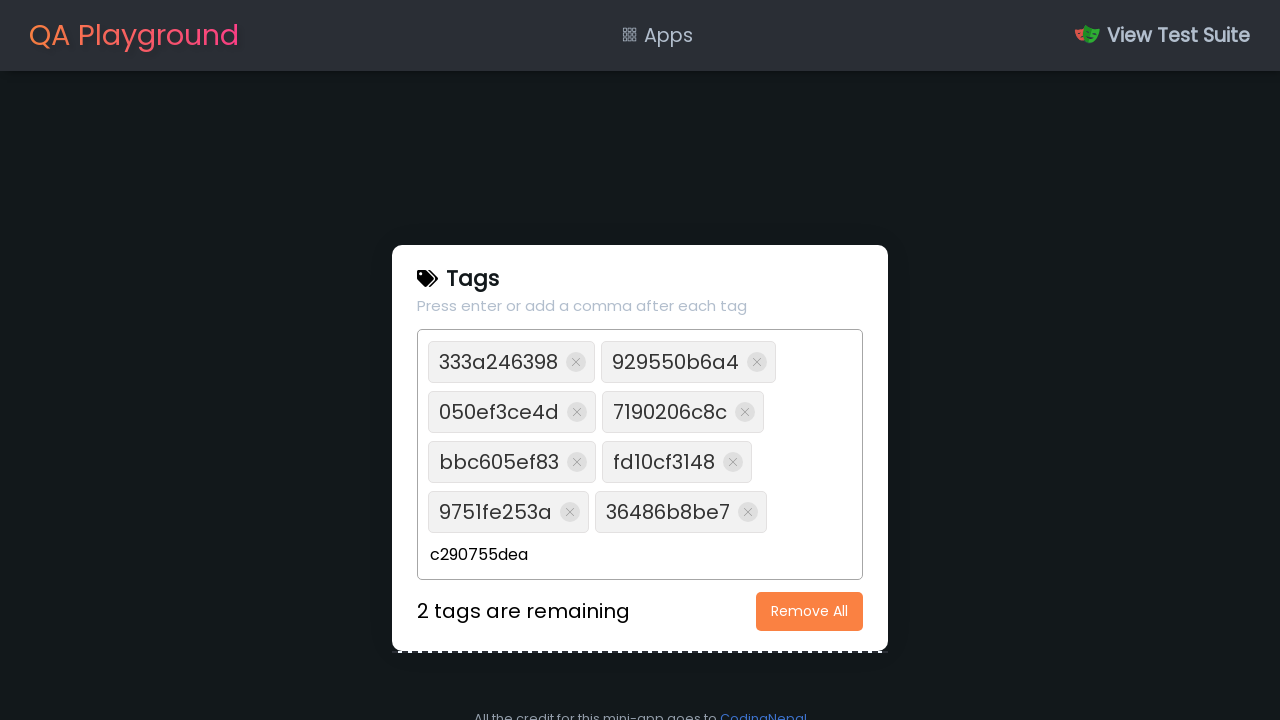

Pressed Enter to add tag 9 on input[type=text]
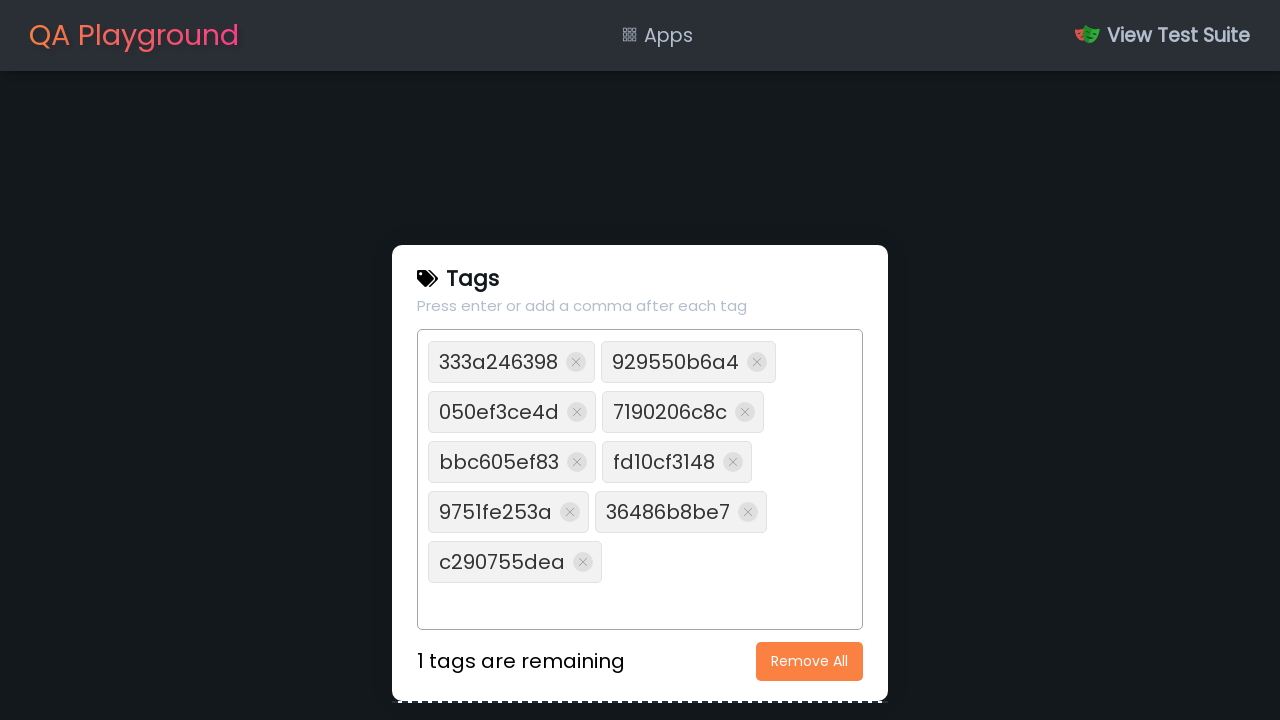

Filled input box with random tag 10: 99e8aa08bf on input[type=text]
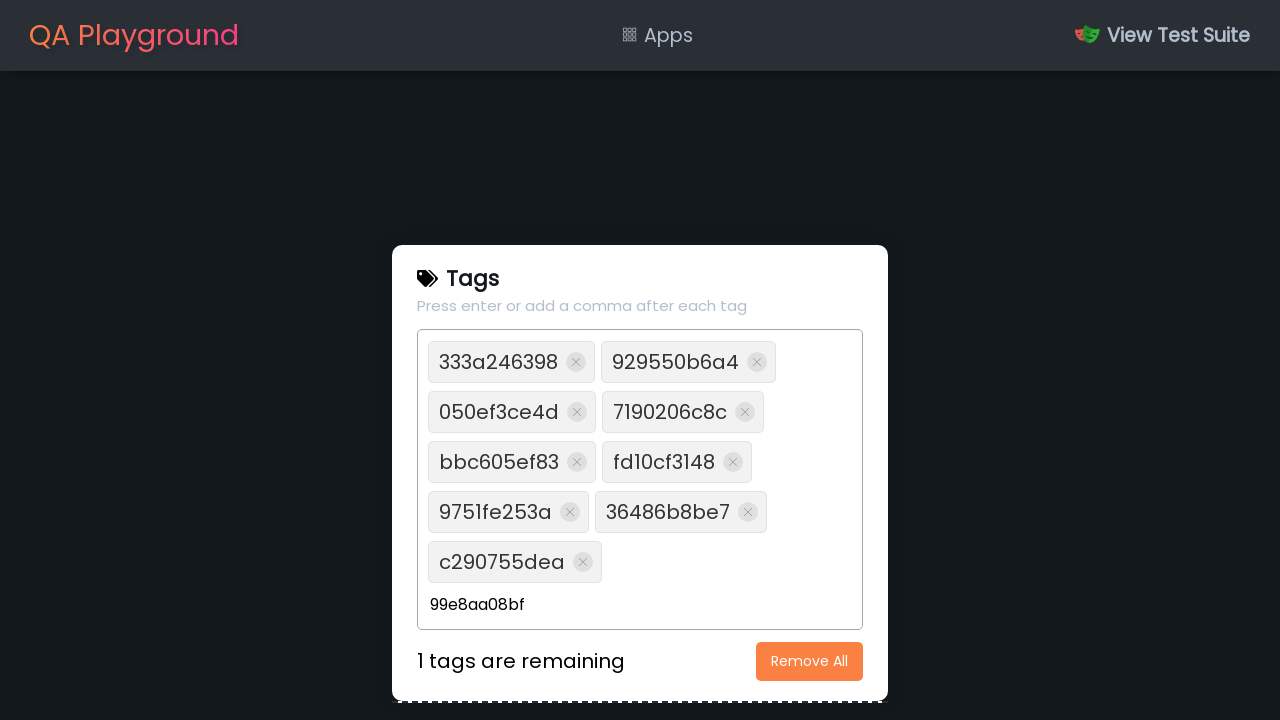

Pressed Enter to add tag 10 on input[type=text]
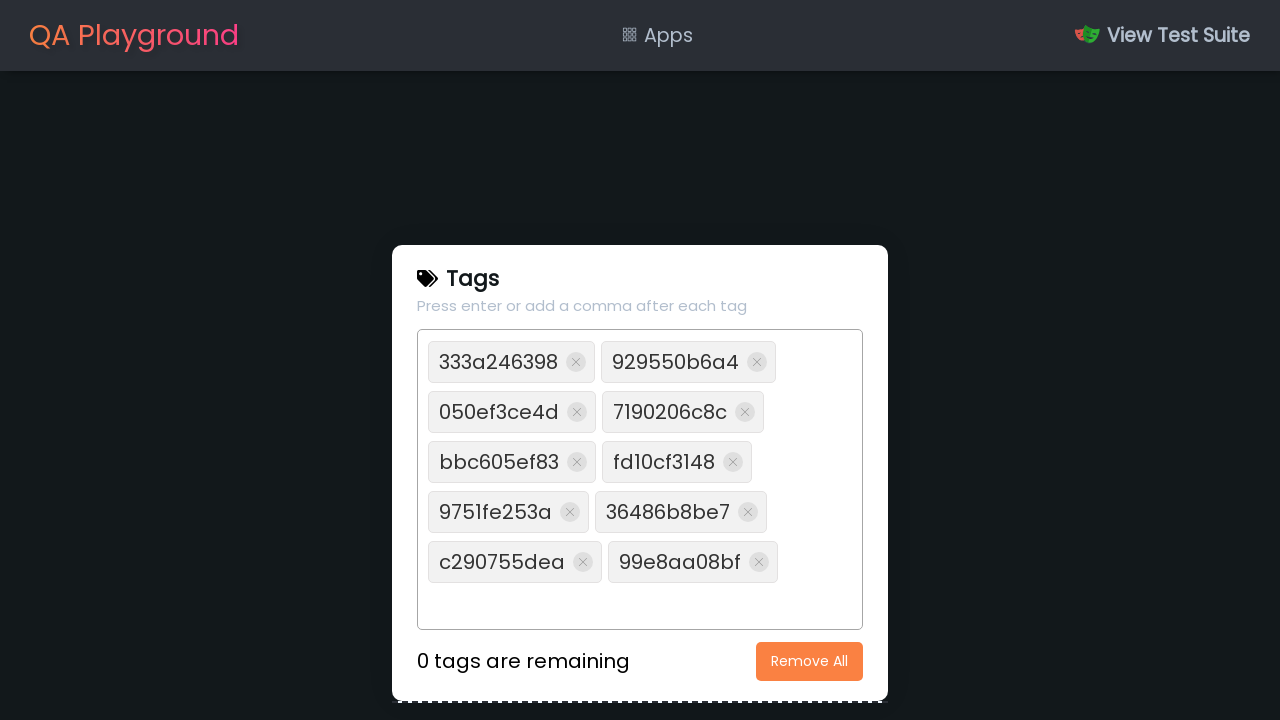

Waited for remaining tags count message to appear
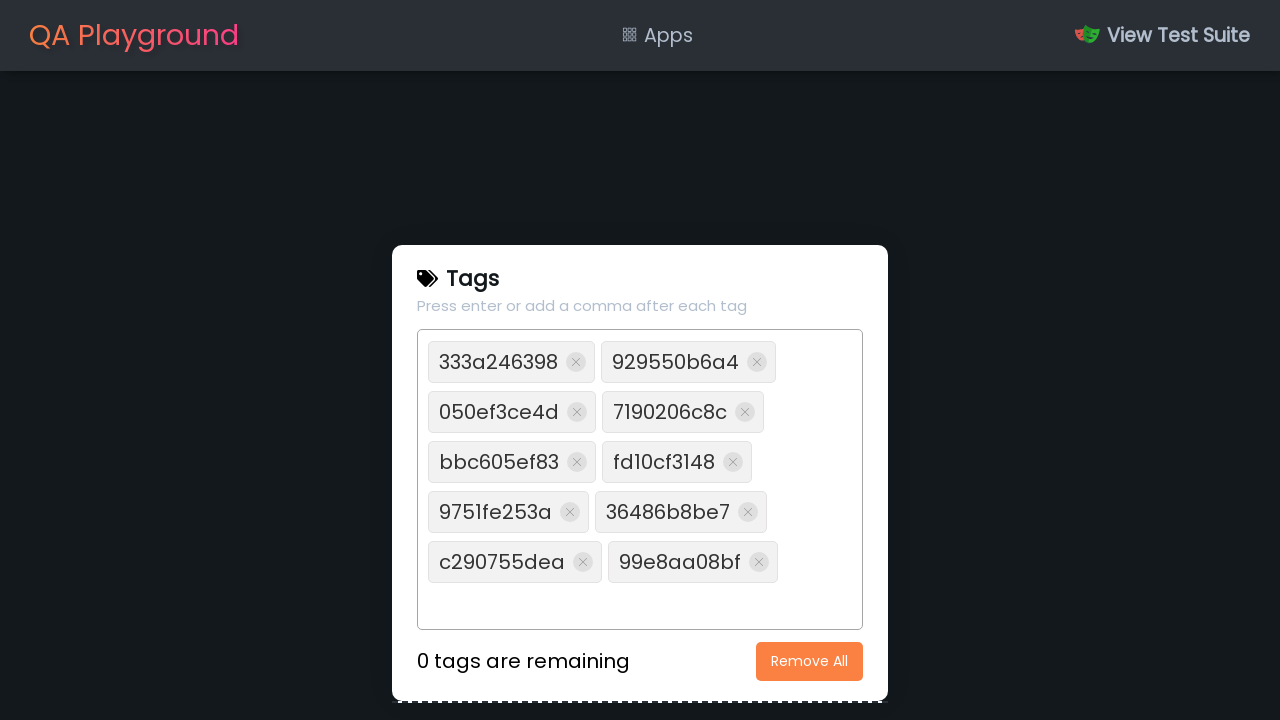

Retrieved remaining tags text: '0 tags are remaining'
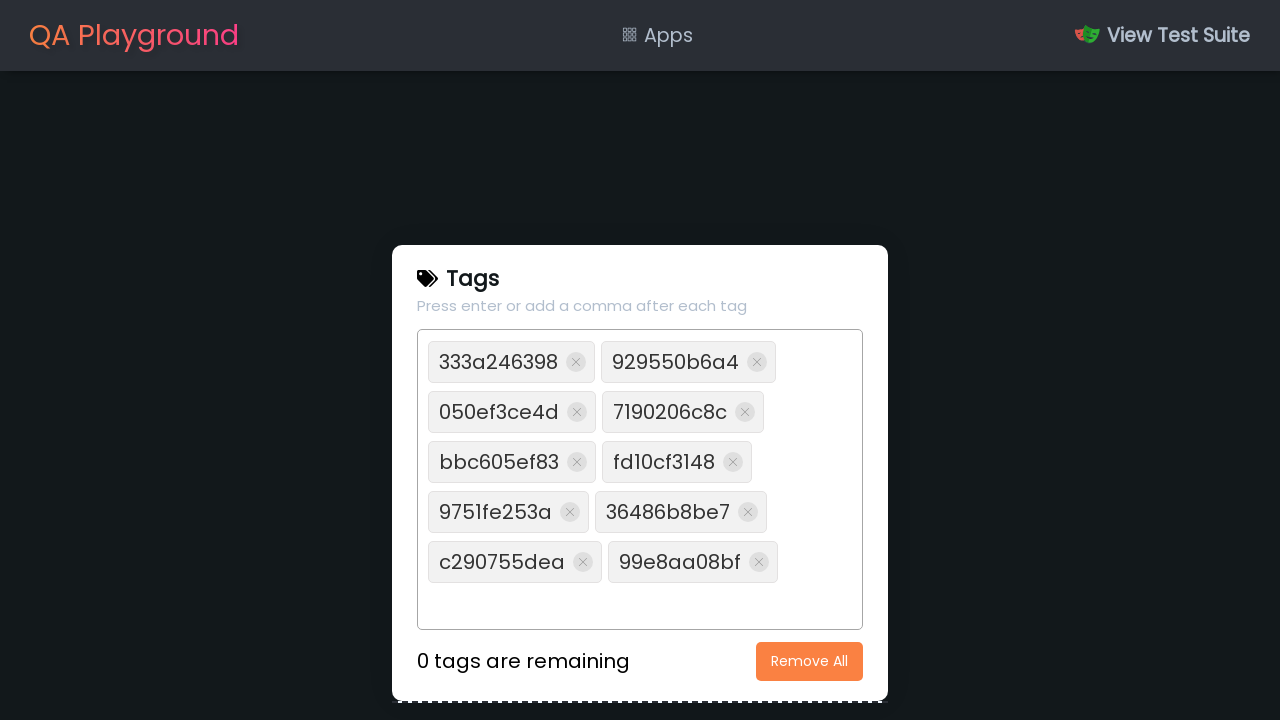

Verified that remaining tags count is '0 tags are remaining'
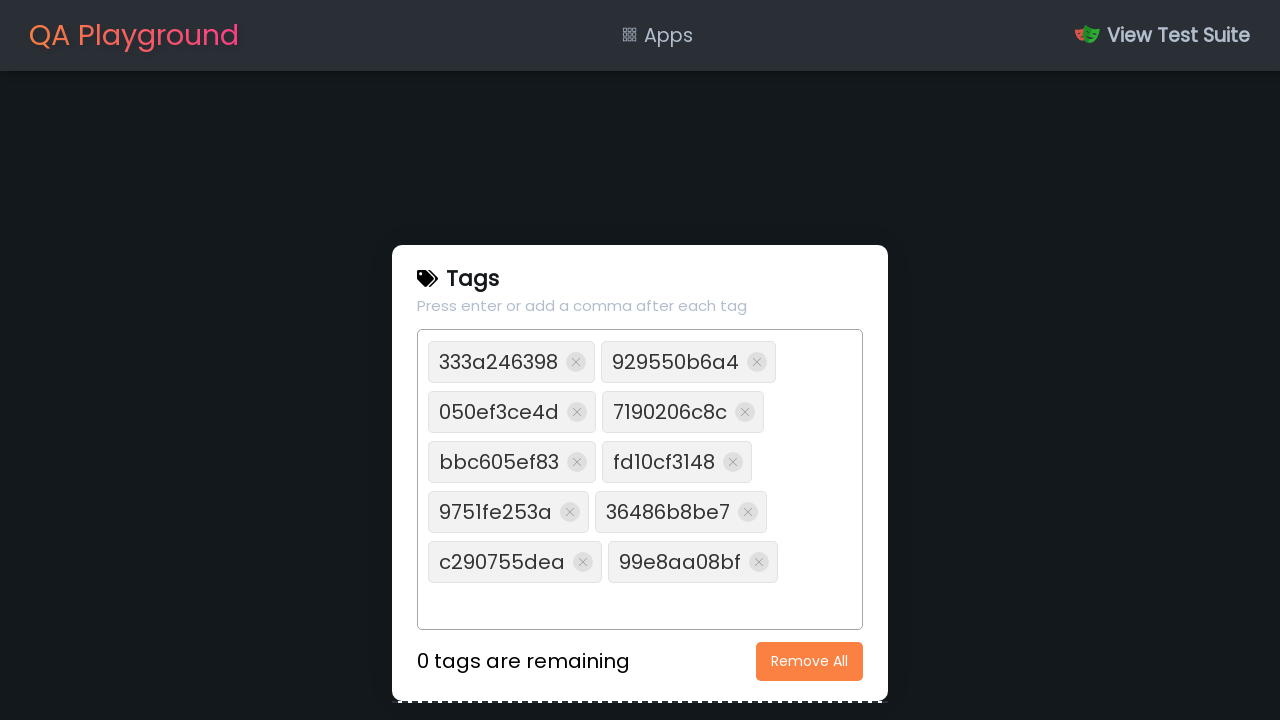

Clicked 'Remove All' button again to clear all tags at (810, 661) on xpath=//button[.='Remove All']
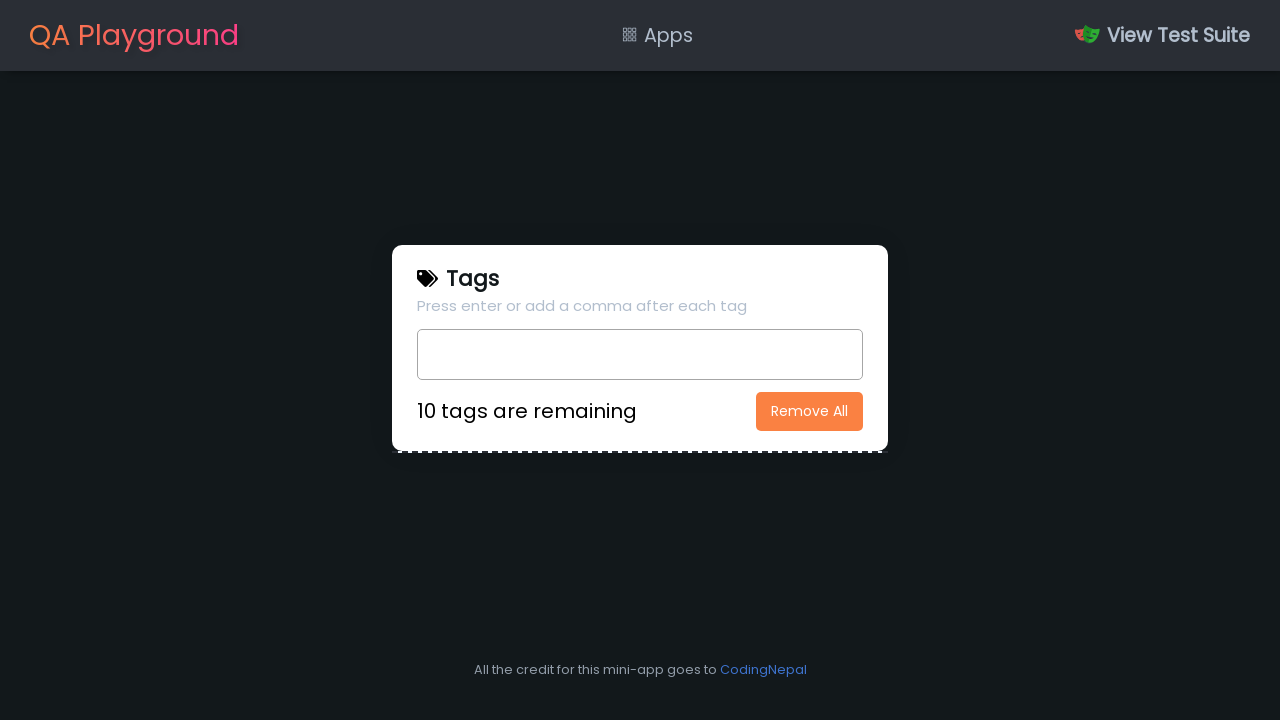

Filled input box with XSS test payload: '<script>alert()</script>' on input[type=text]
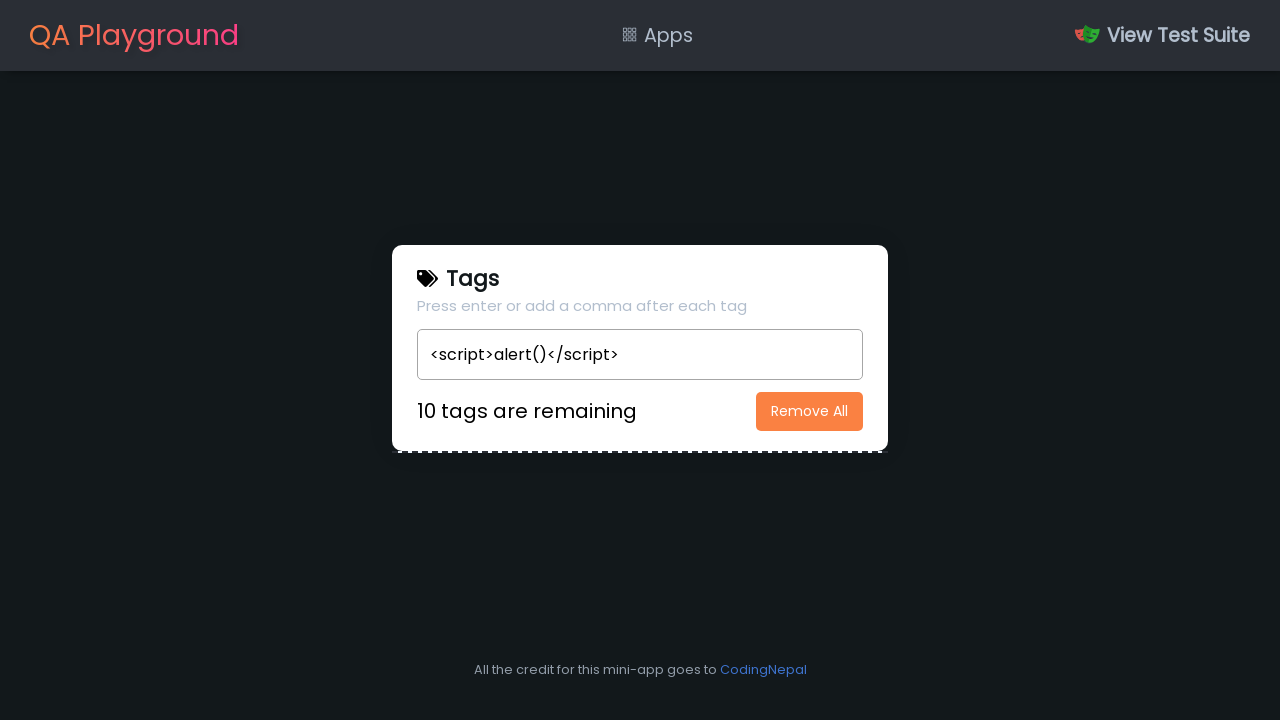

Pressed Enter to add XSS test tag on input[type=text]
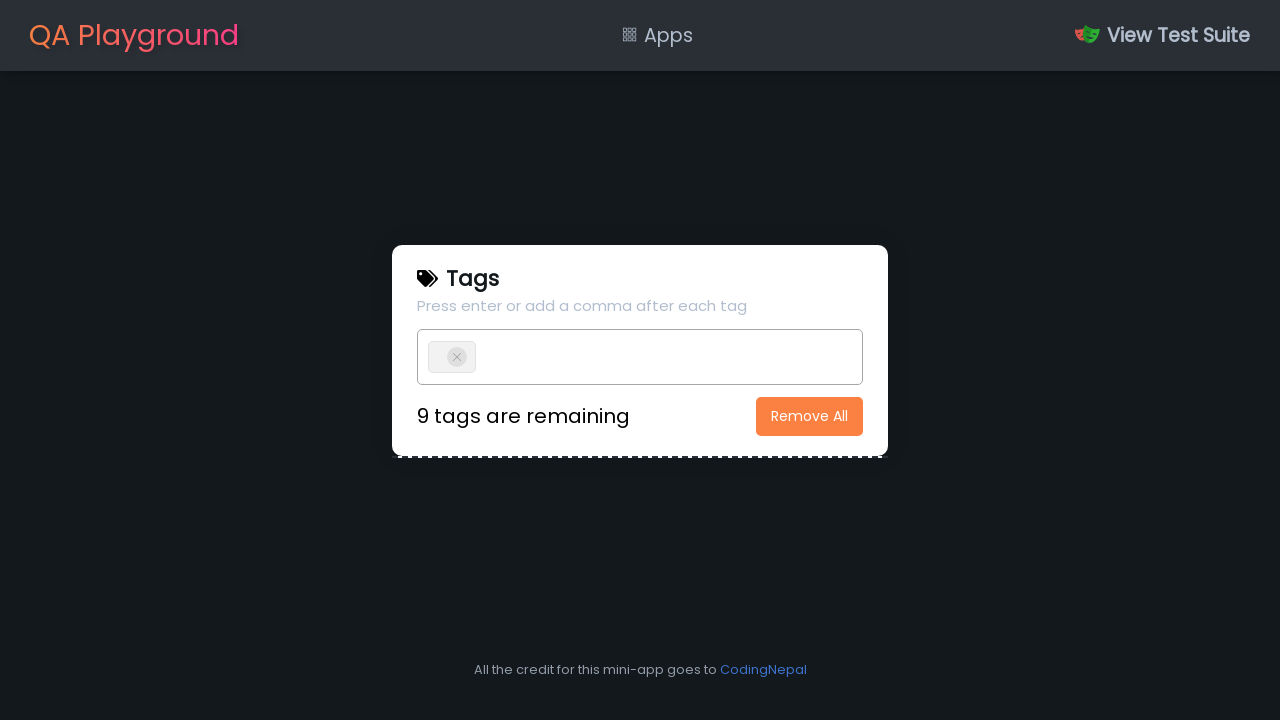

Retrieved XSS test tag HTML: <script>alert()</script> <i class="uit uit-multiply" onclick="remove(this, '<script>alert()</script>')"></i>
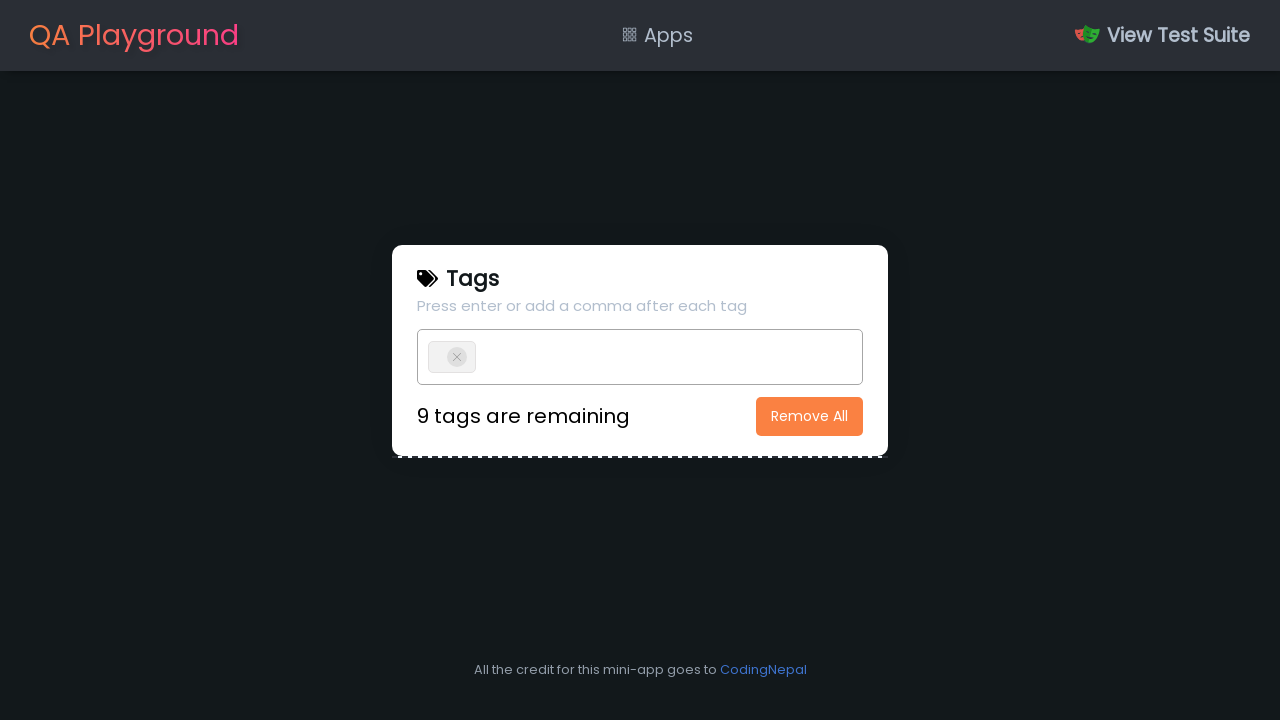

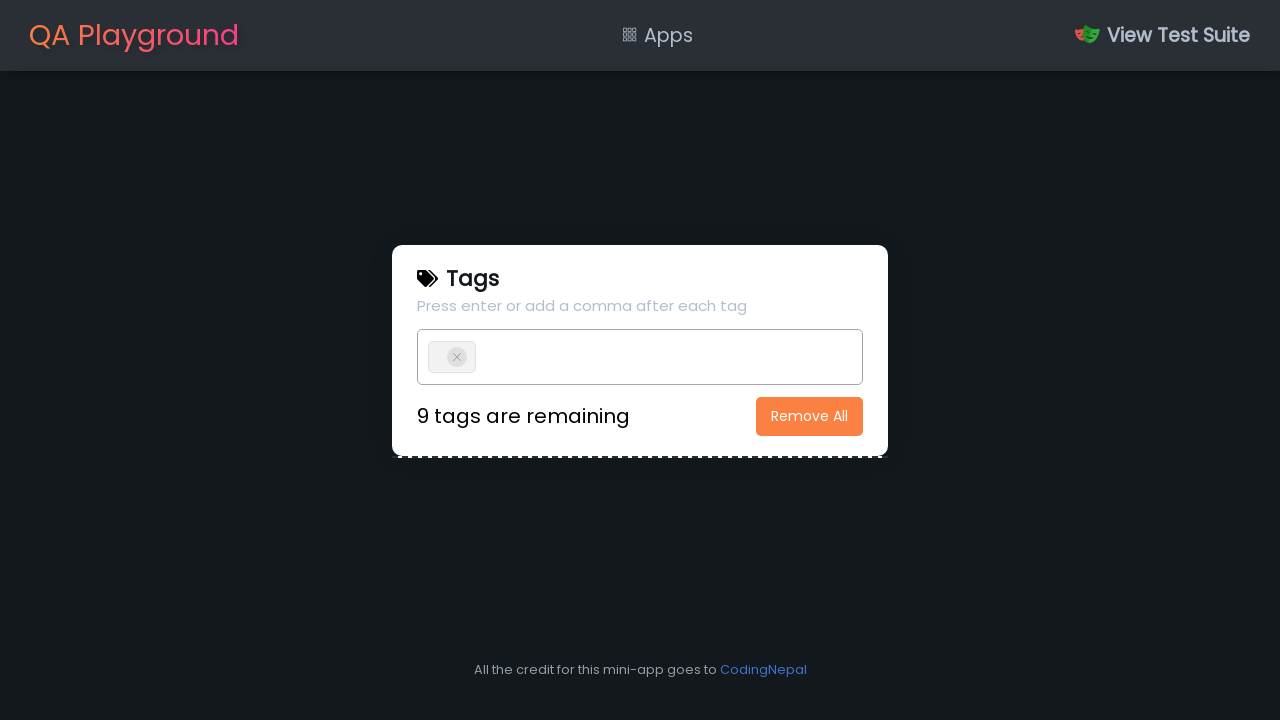